Tests form elements' attributes by checking radio buttons and button states, verifying that the submit button becomes disabled after 10 seconds

Starting URL: http://suninjuly.github.io/math.html

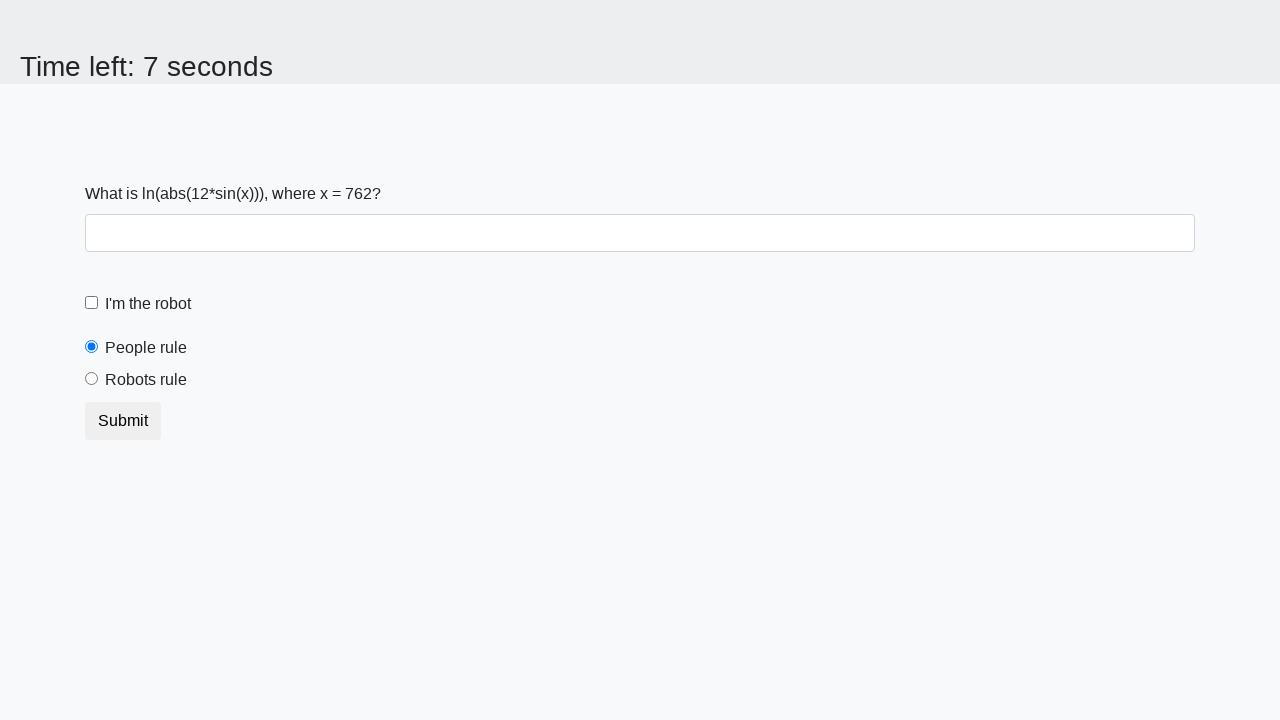

Retrieved 'checked' attribute from peopleRule radio button
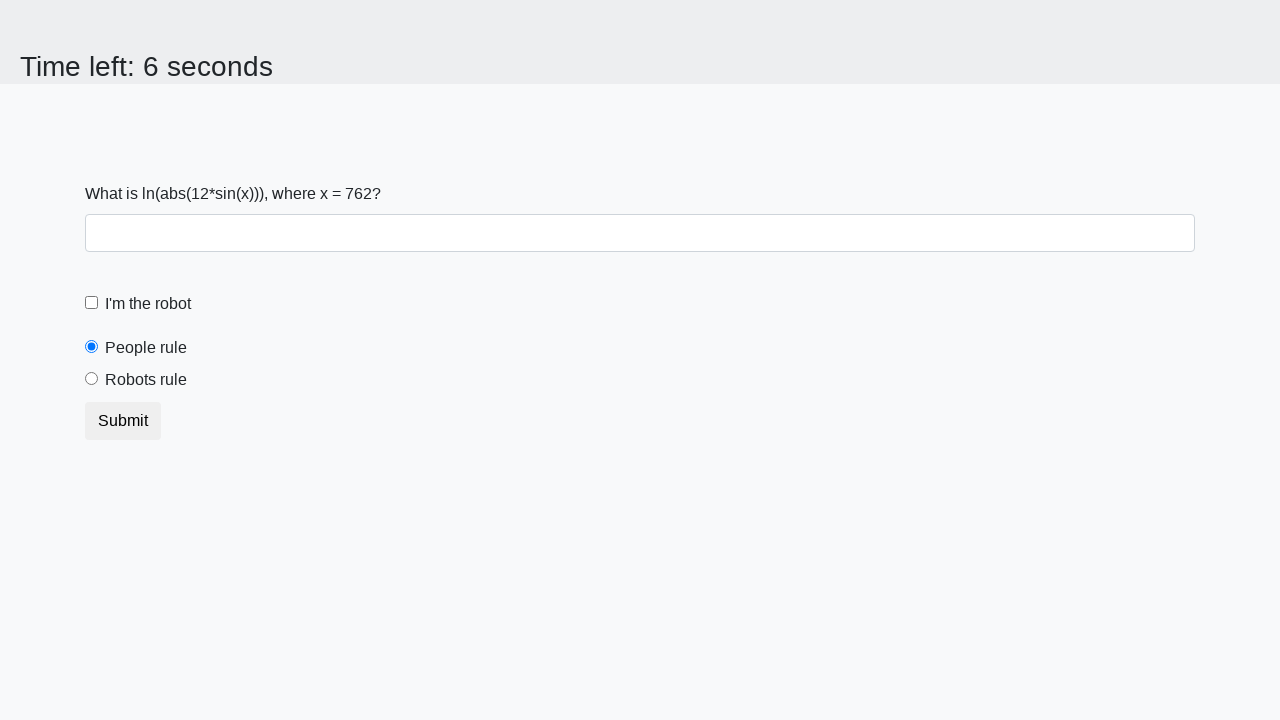

Asserted that peopleRule radio button is checked by default
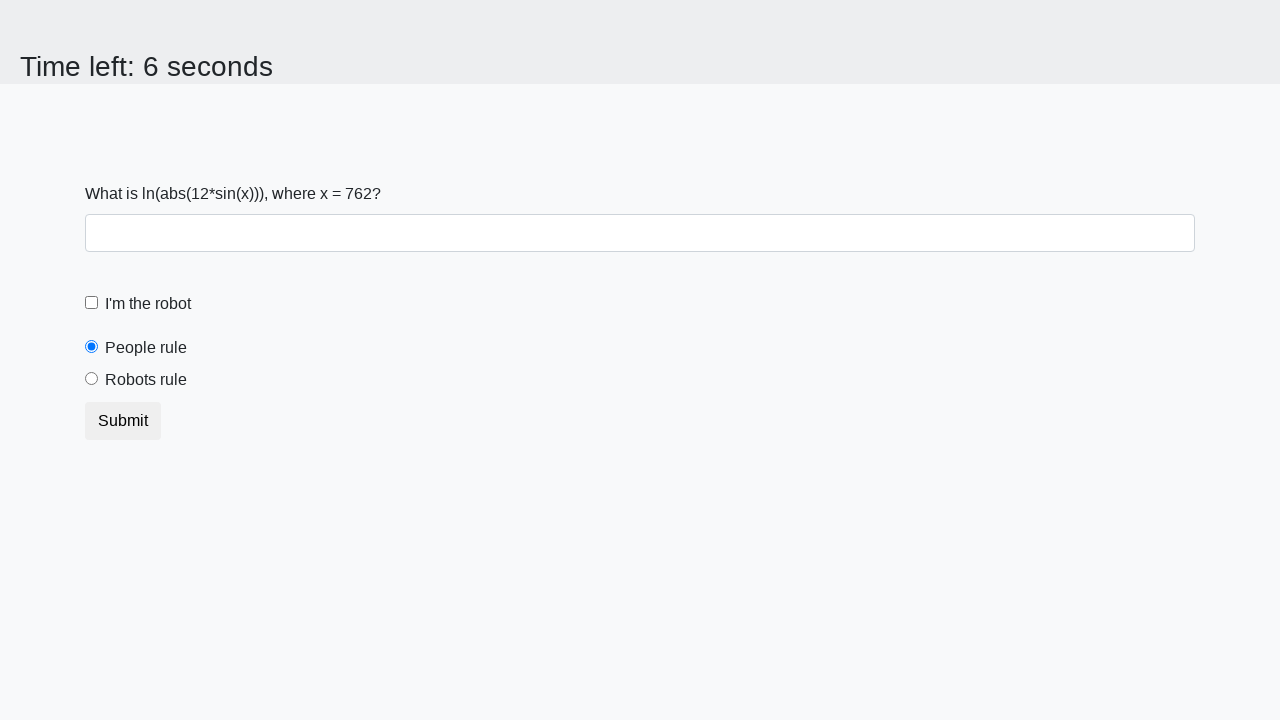

Retrieved 'checked' attribute from robotsRule radio button
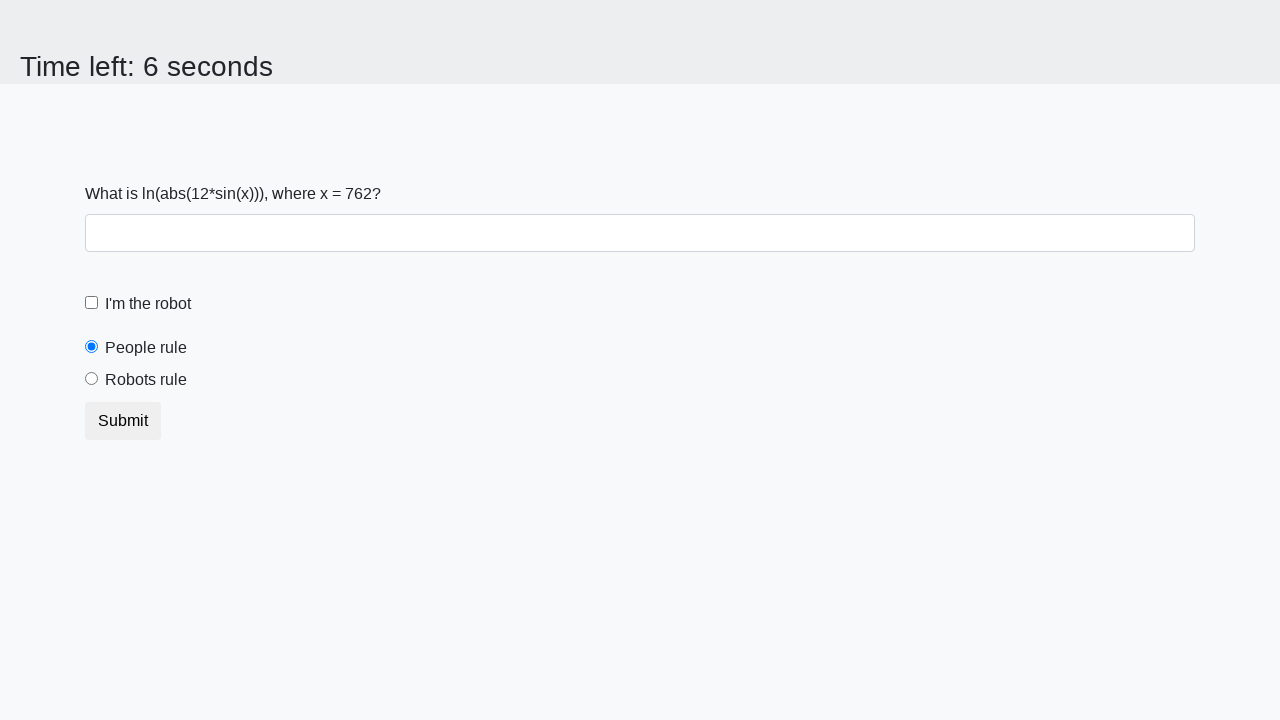

Asserted that robotsRule radio button is not checked by default
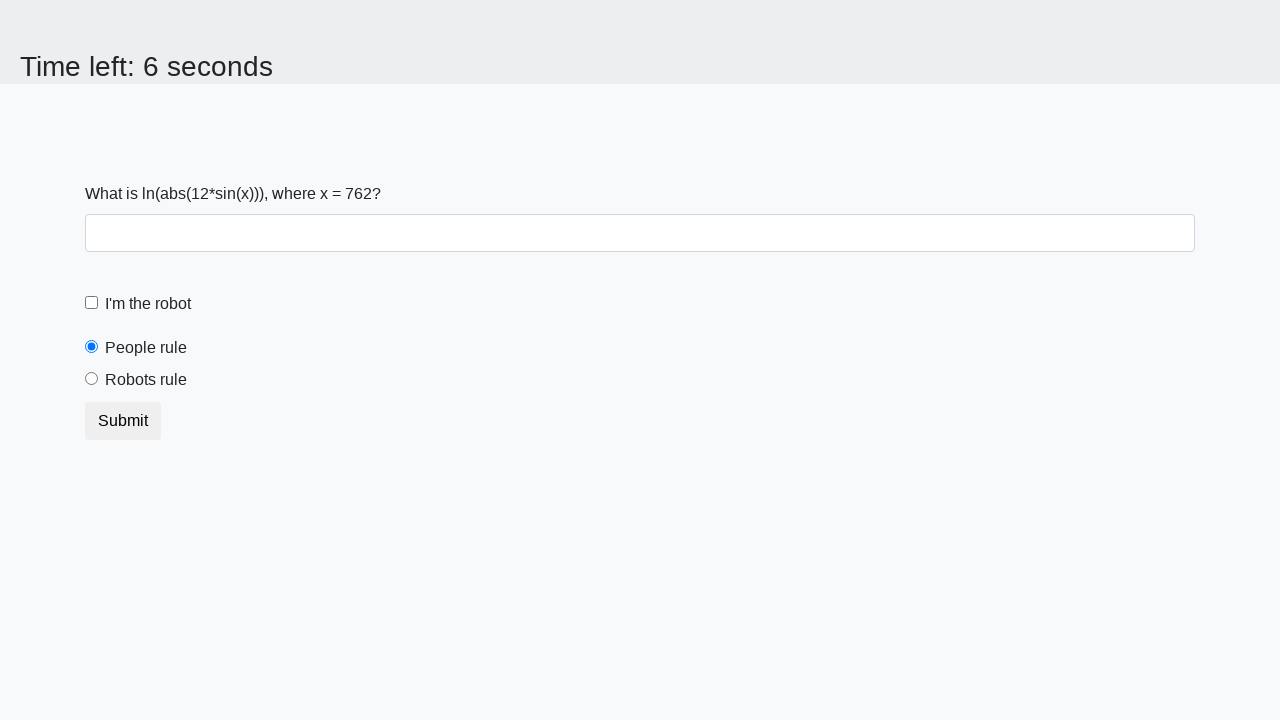

Retrieved 'disabled' attribute from submit button
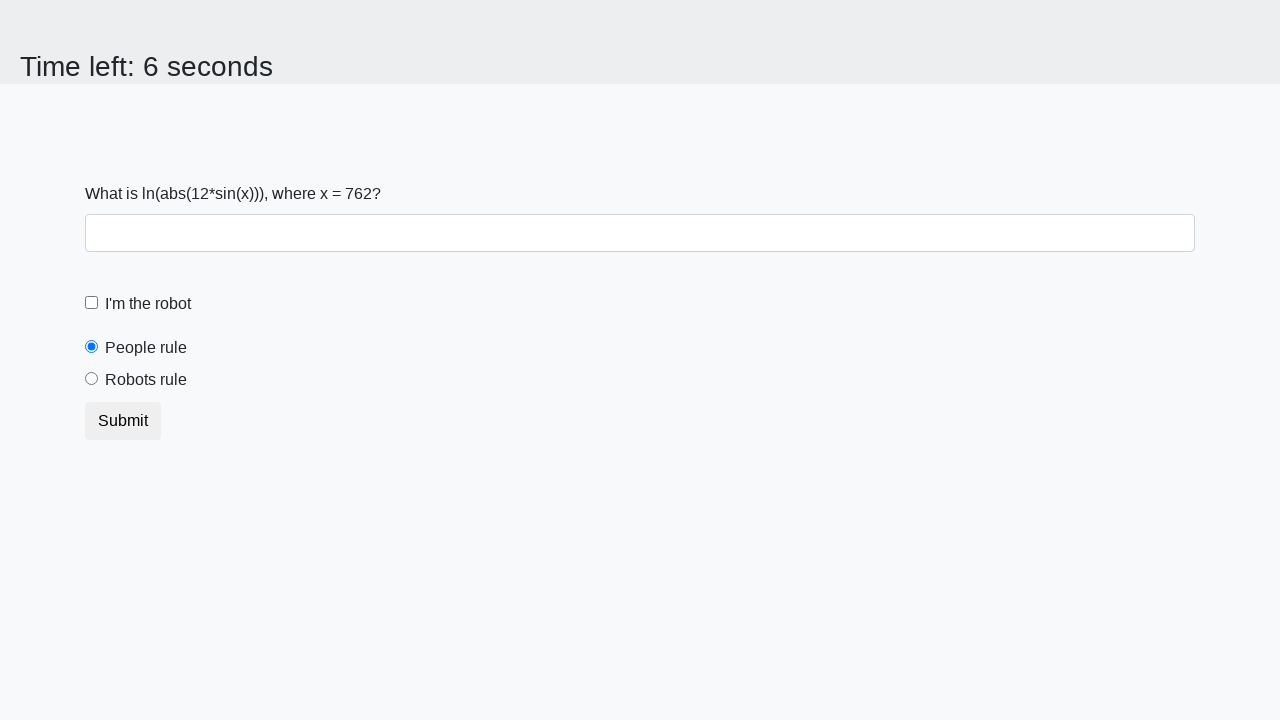

Asserted that submit button is not disabled initially
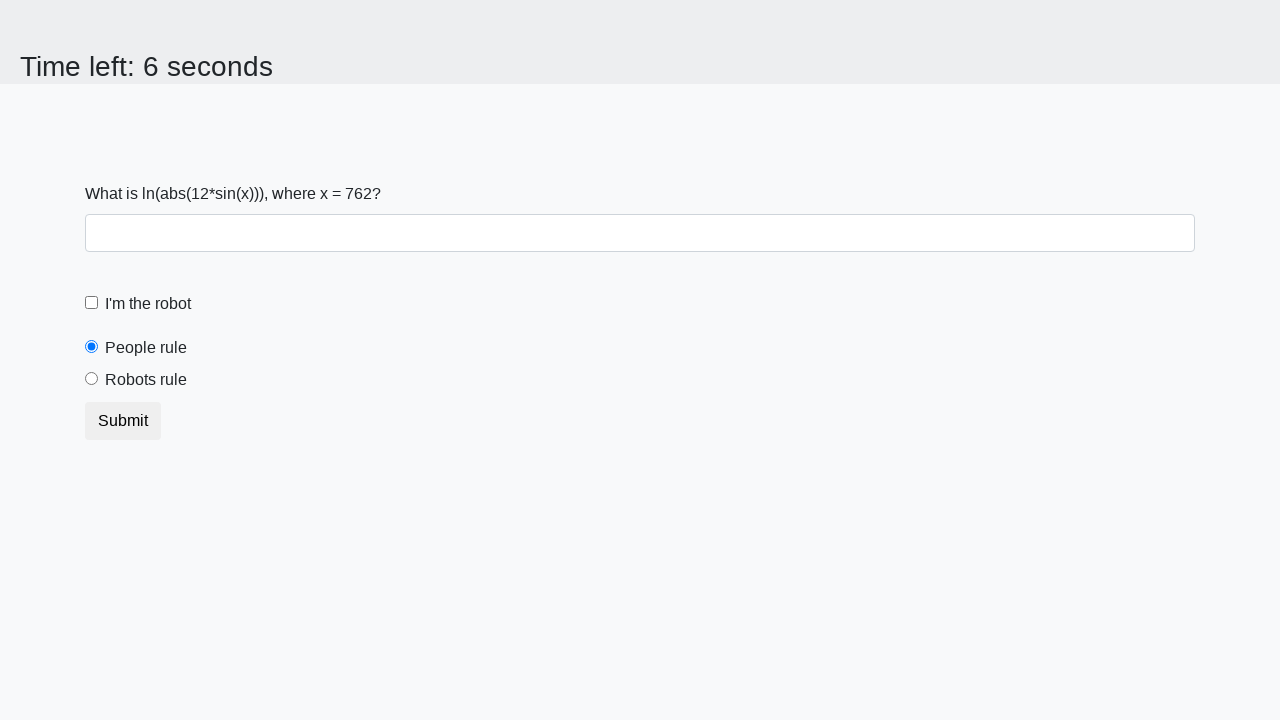

Waited 10 seconds for submit button state change
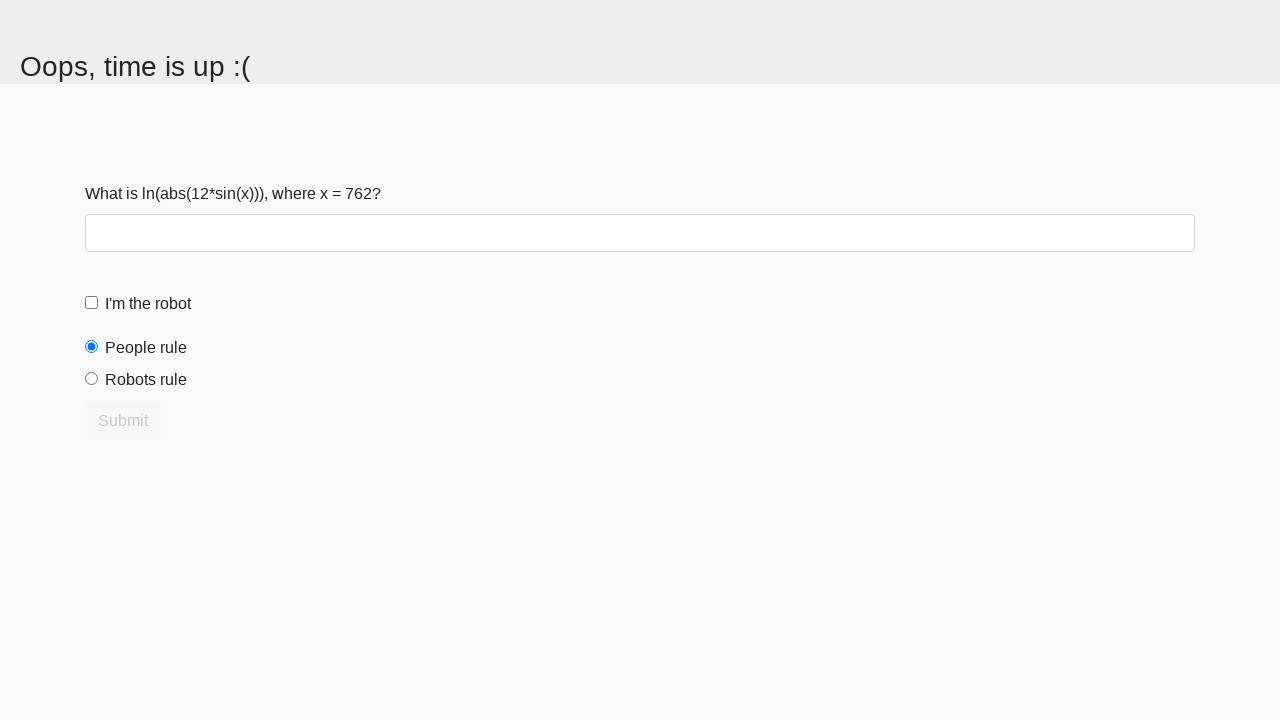

Retrieved 'disabled' attribute from submit button after 10 seconds
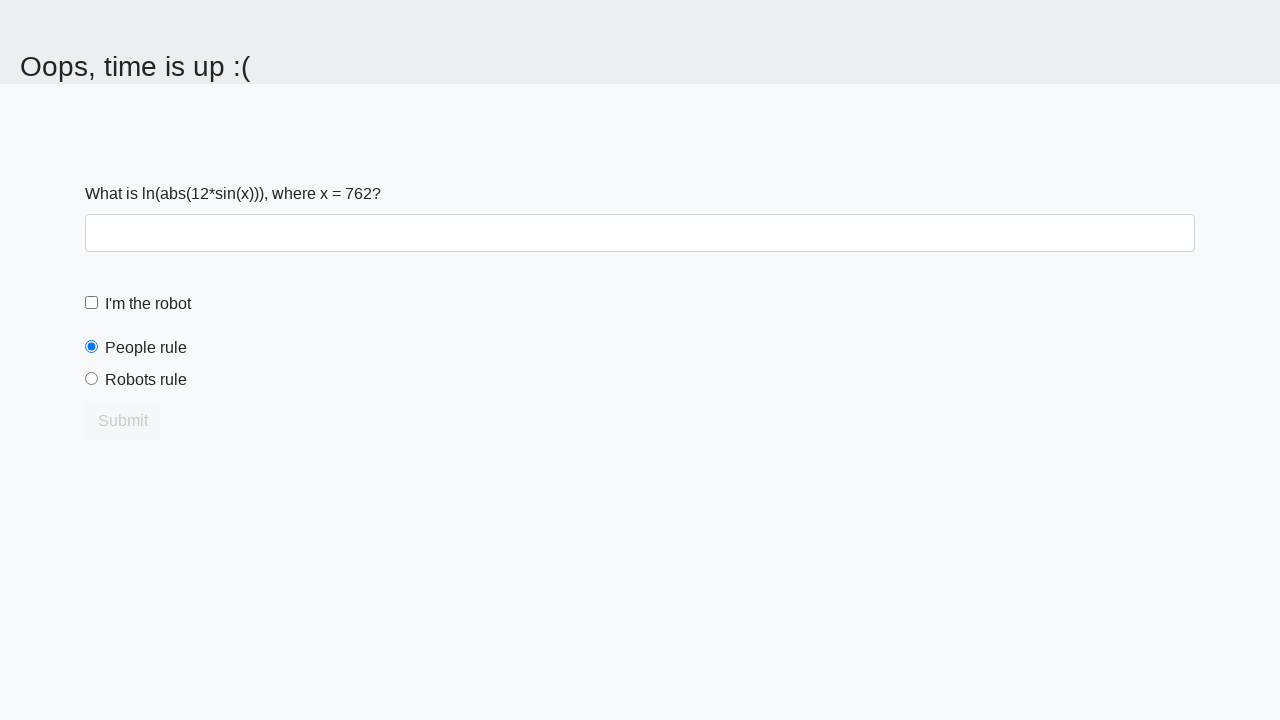

Asserted that submit button is disabled after 10 seconds
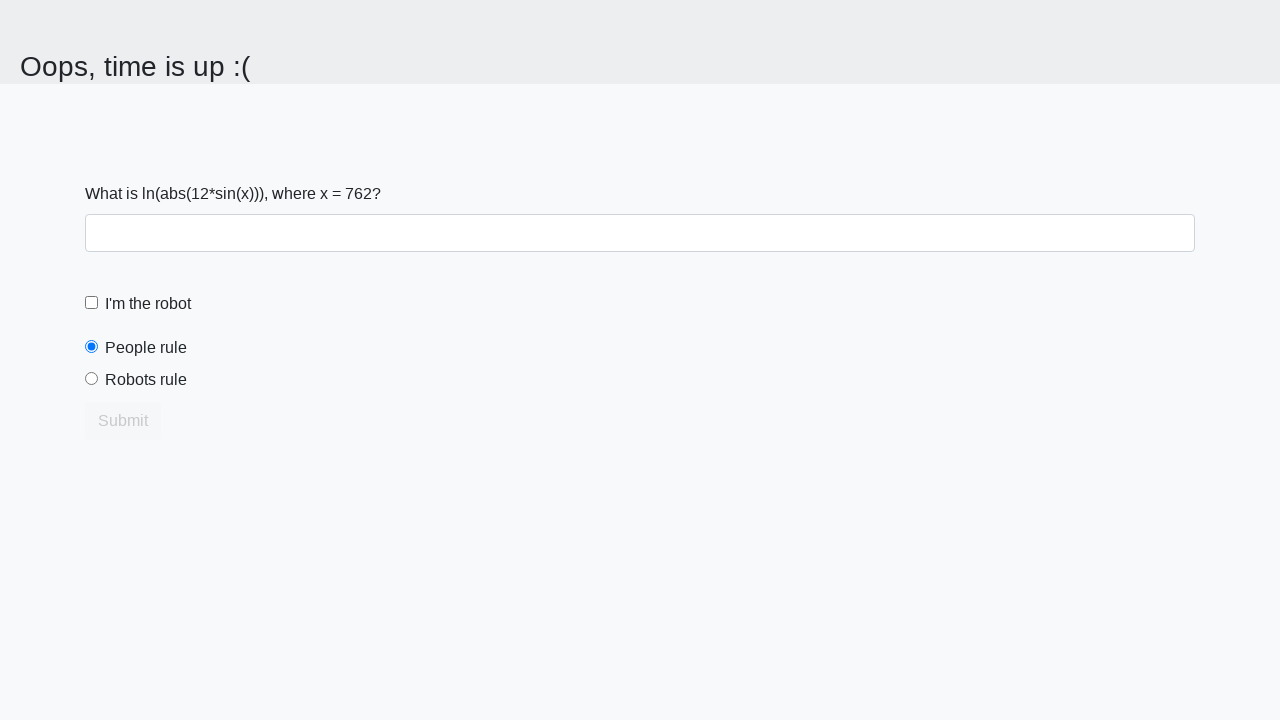

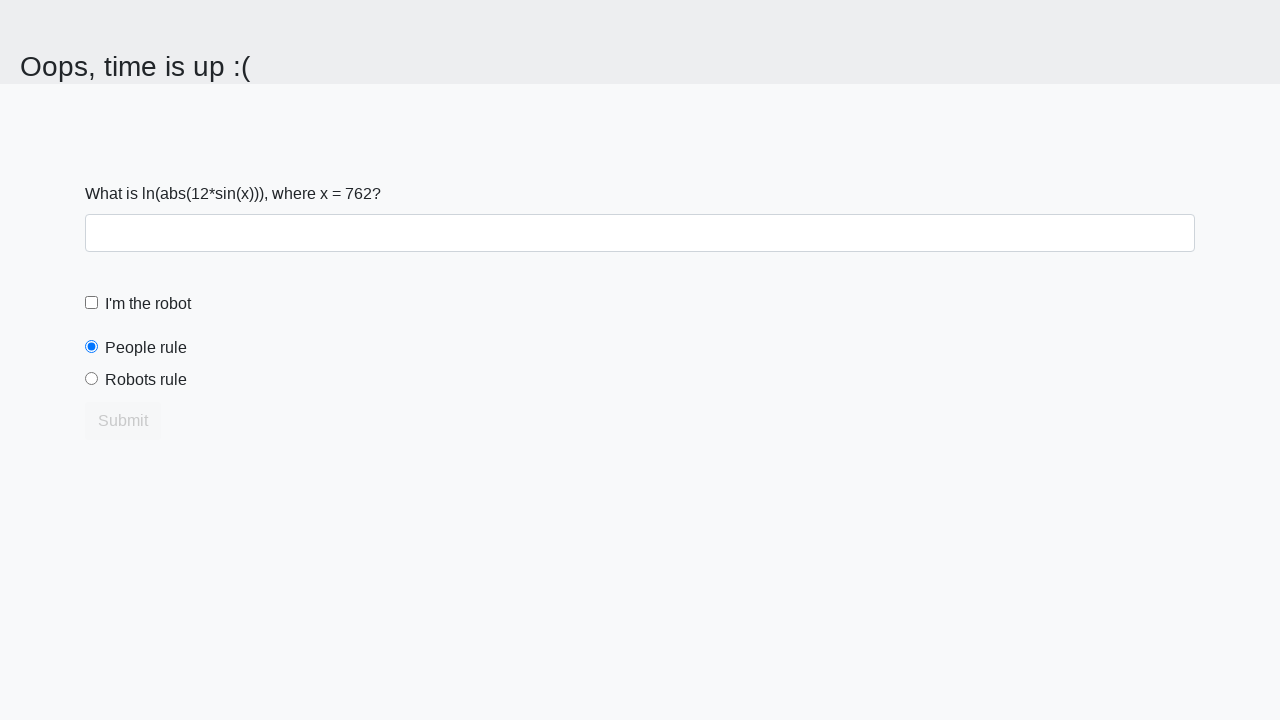